Tests JavaScript alert popup handling by clicking a button that triggers an alert and then accepting the alert dialog

Starting URL: https://demoqa.com/alerts

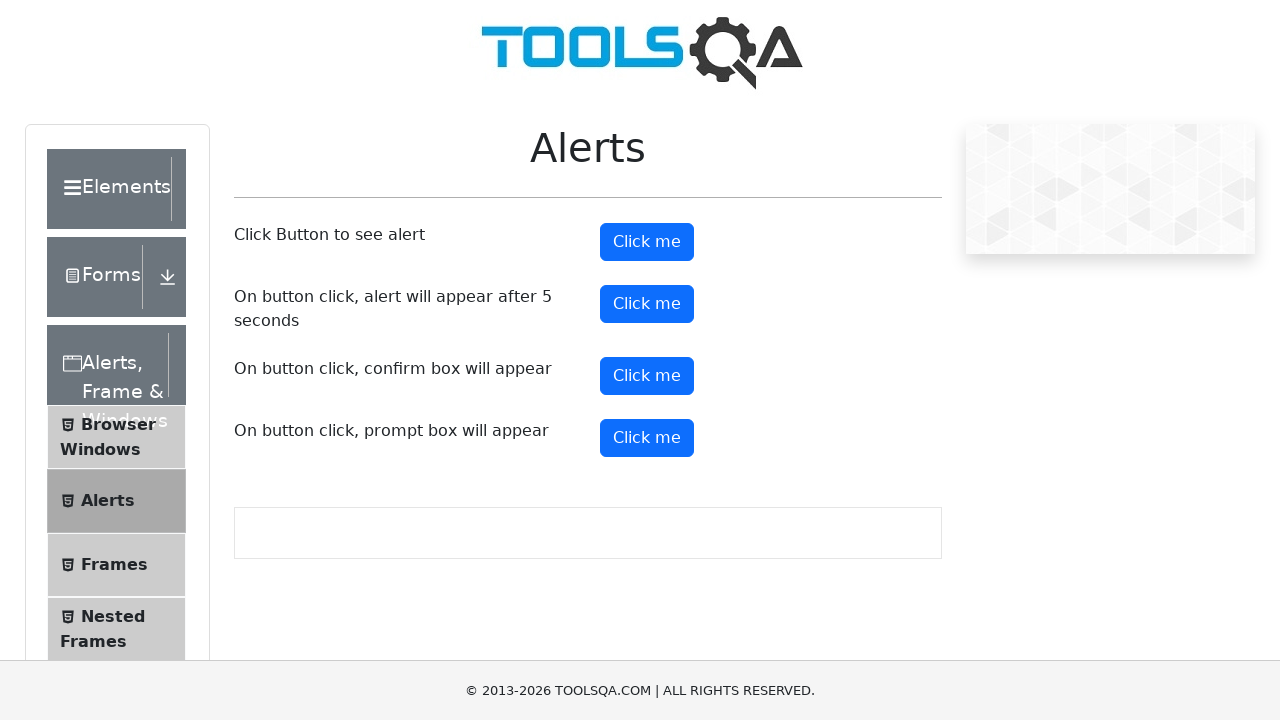

Set up dialog handler to automatically accept alerts
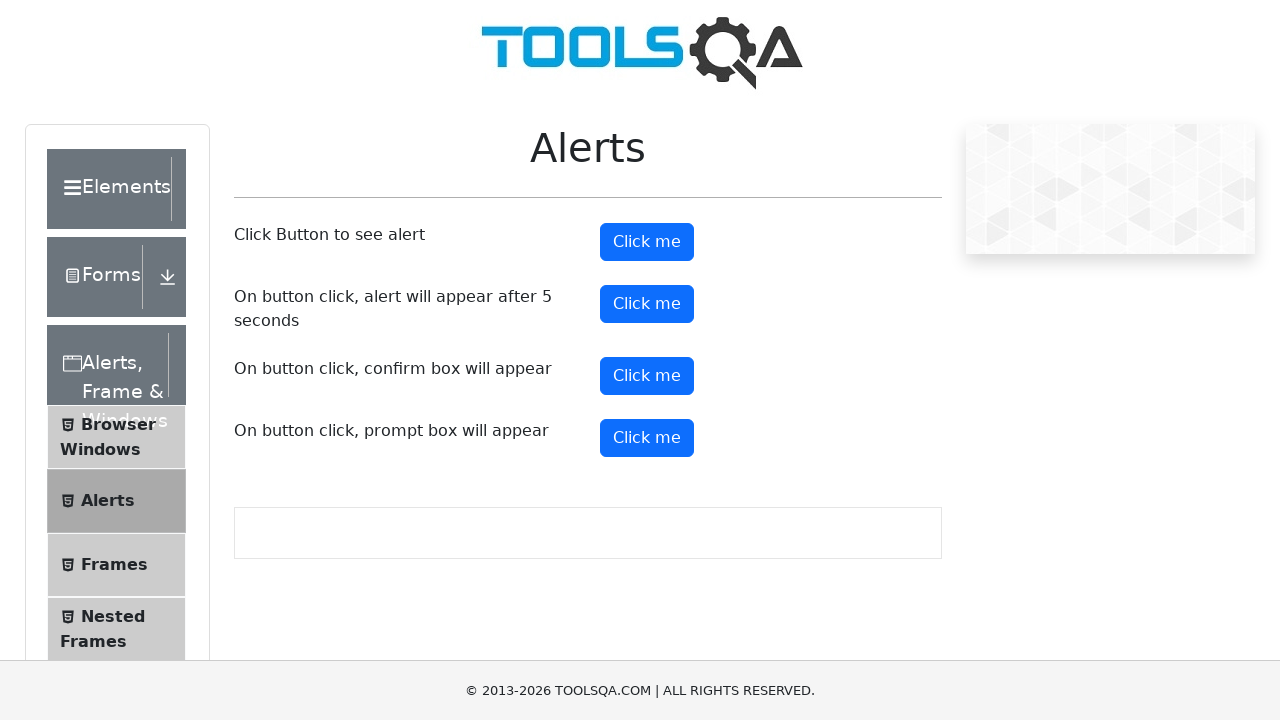

Clicked alert button to trigger JavaScript alert at (647, 242) on #alertButton
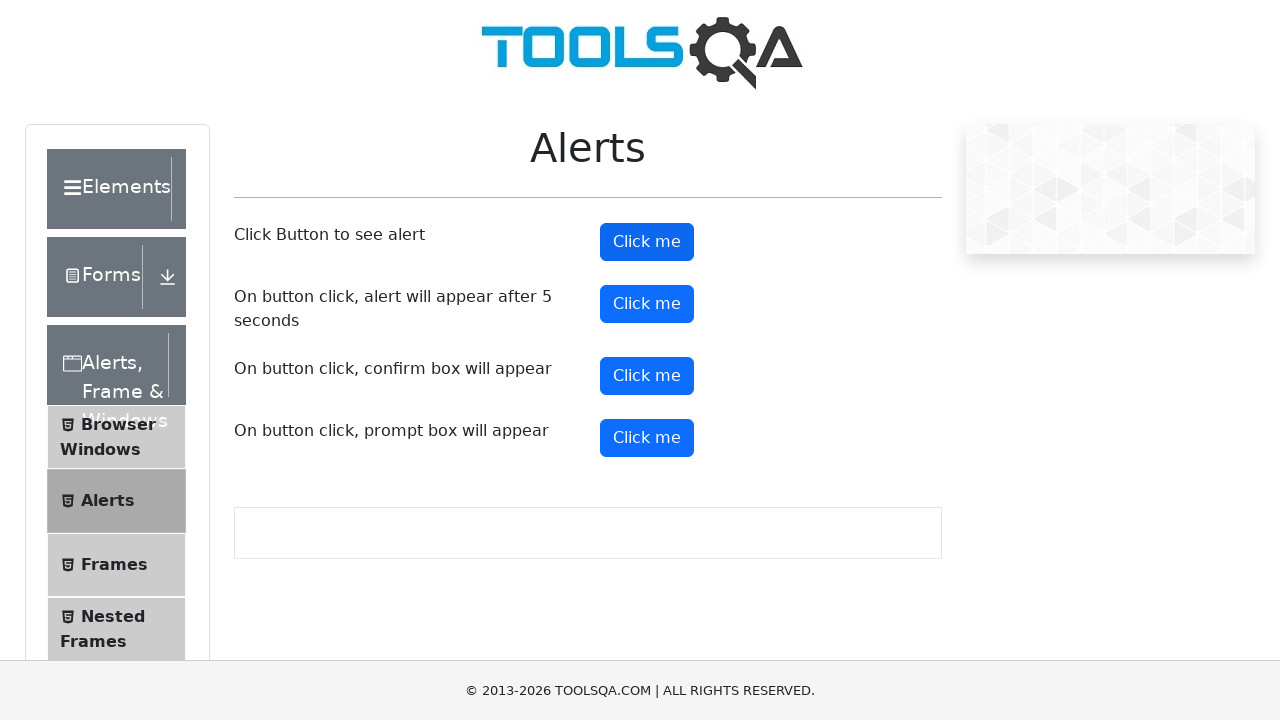

Waited for alert dialog to be handled
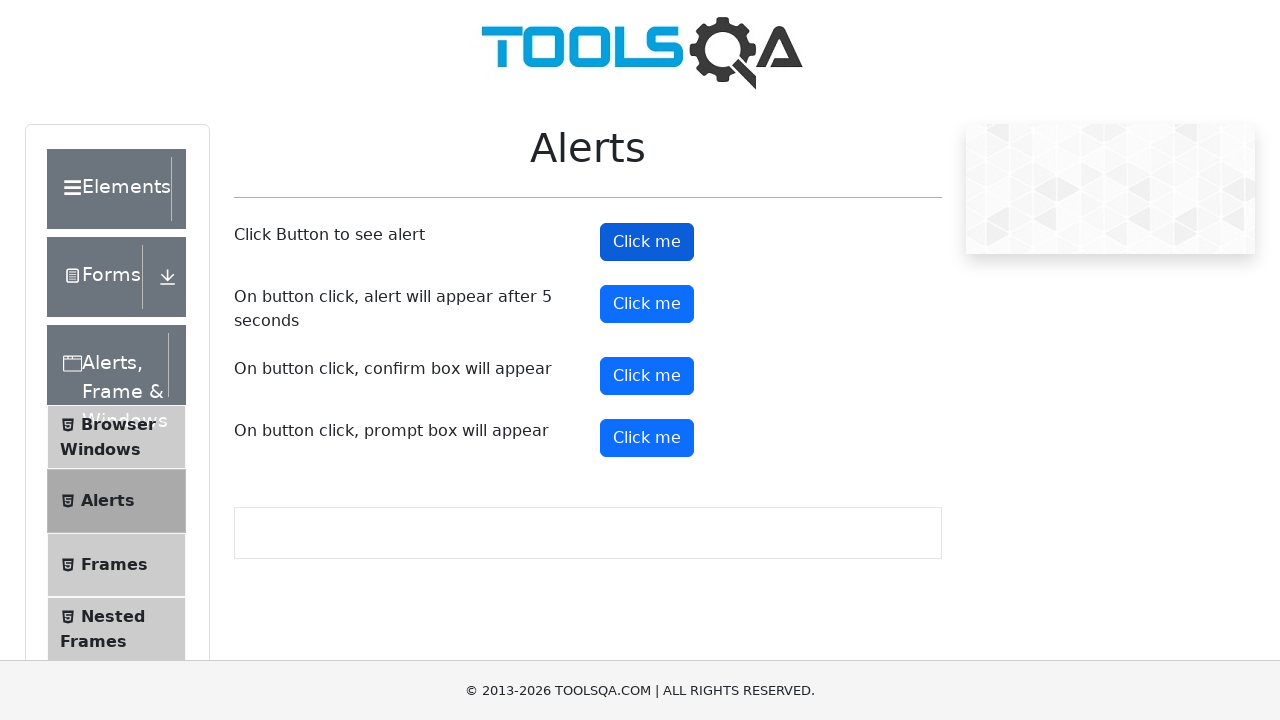

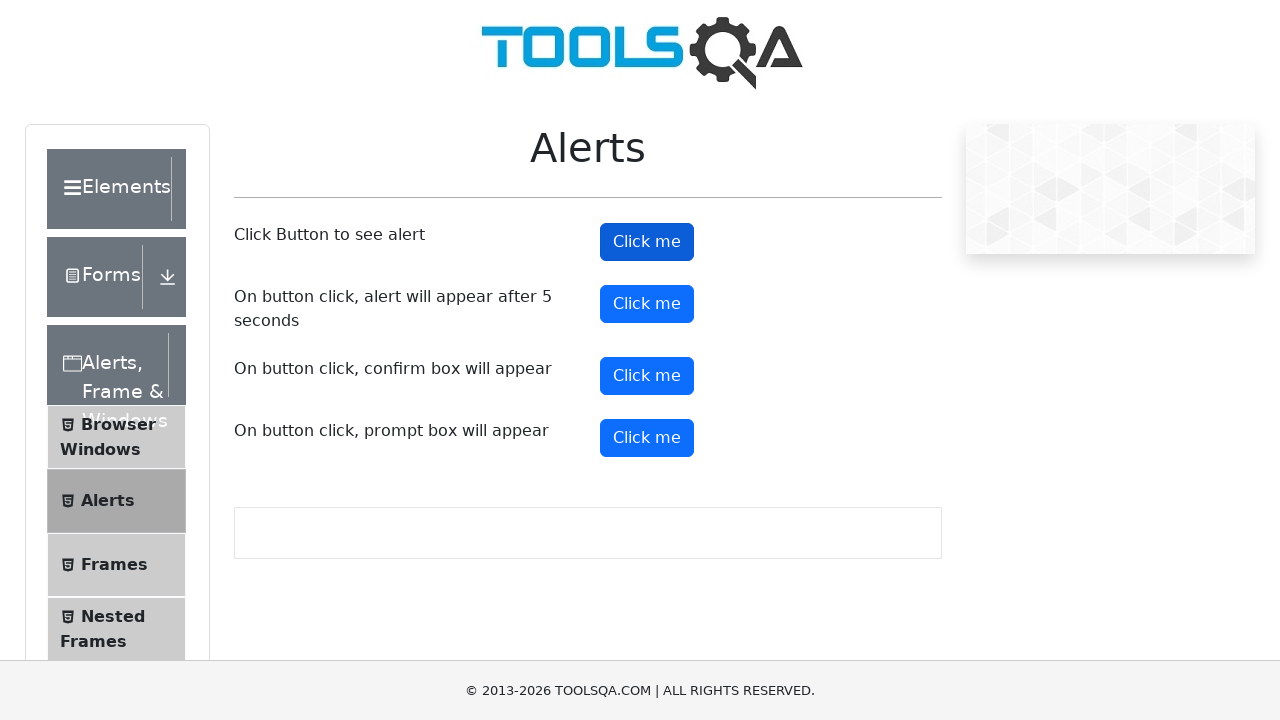